Tests opting out of A/B tests by forging an opt-out cookie on the target page, then refreshing to verify the page displays "No A/B Test" instead of the A/B test variations.

Starting URL: http://the-internet.herokuapp.com/abtest

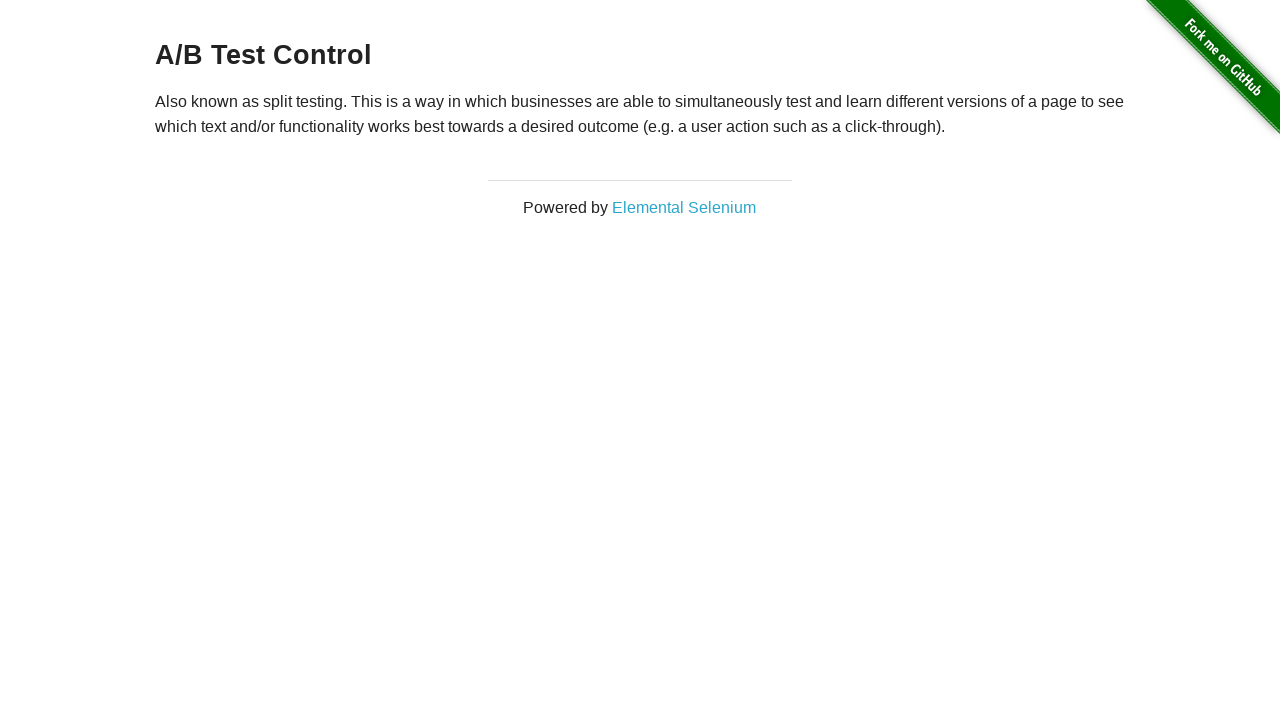

Located h3 heading element
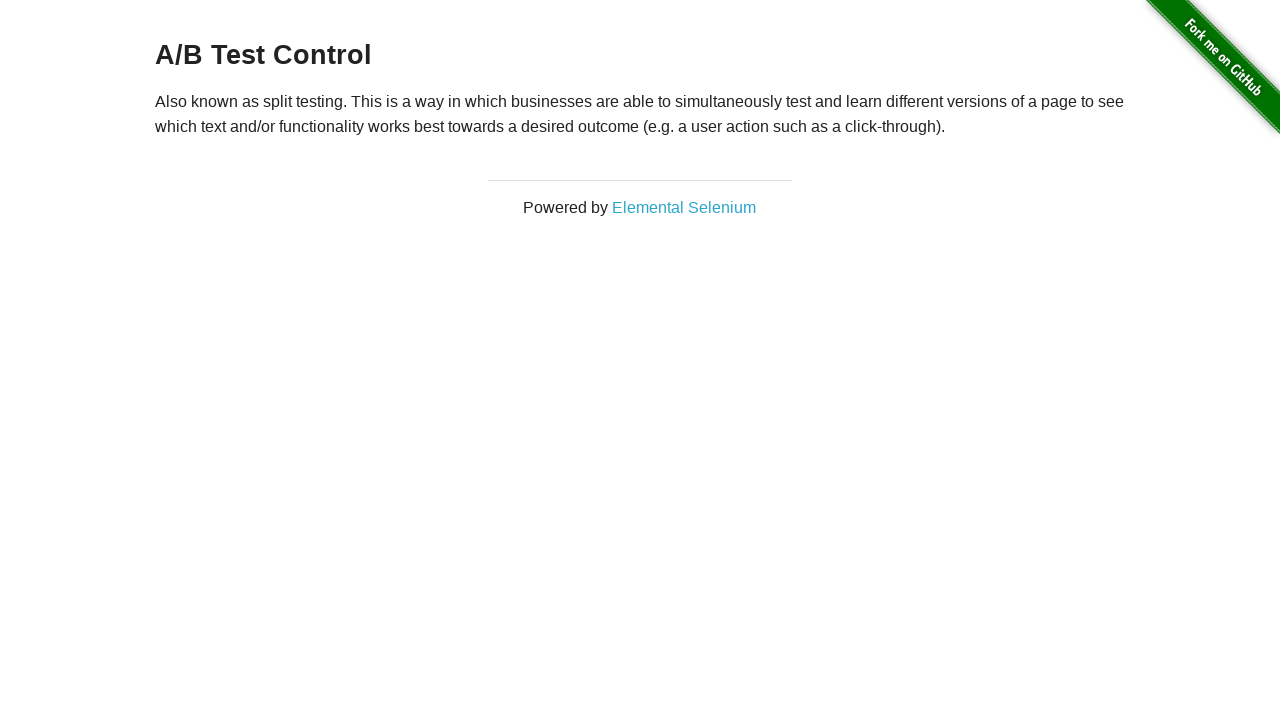

Retrieved heading text from h3 element
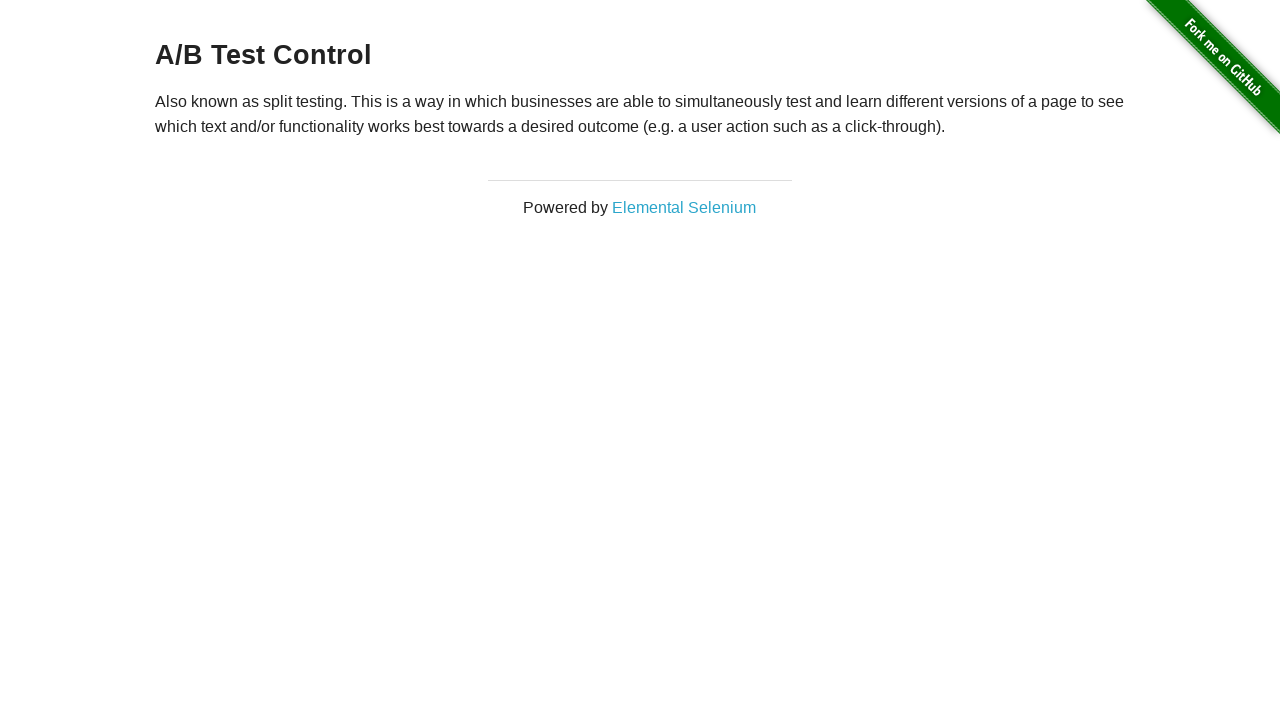

Verified heading is one of the A/B test variations (Variation 1 or Control)
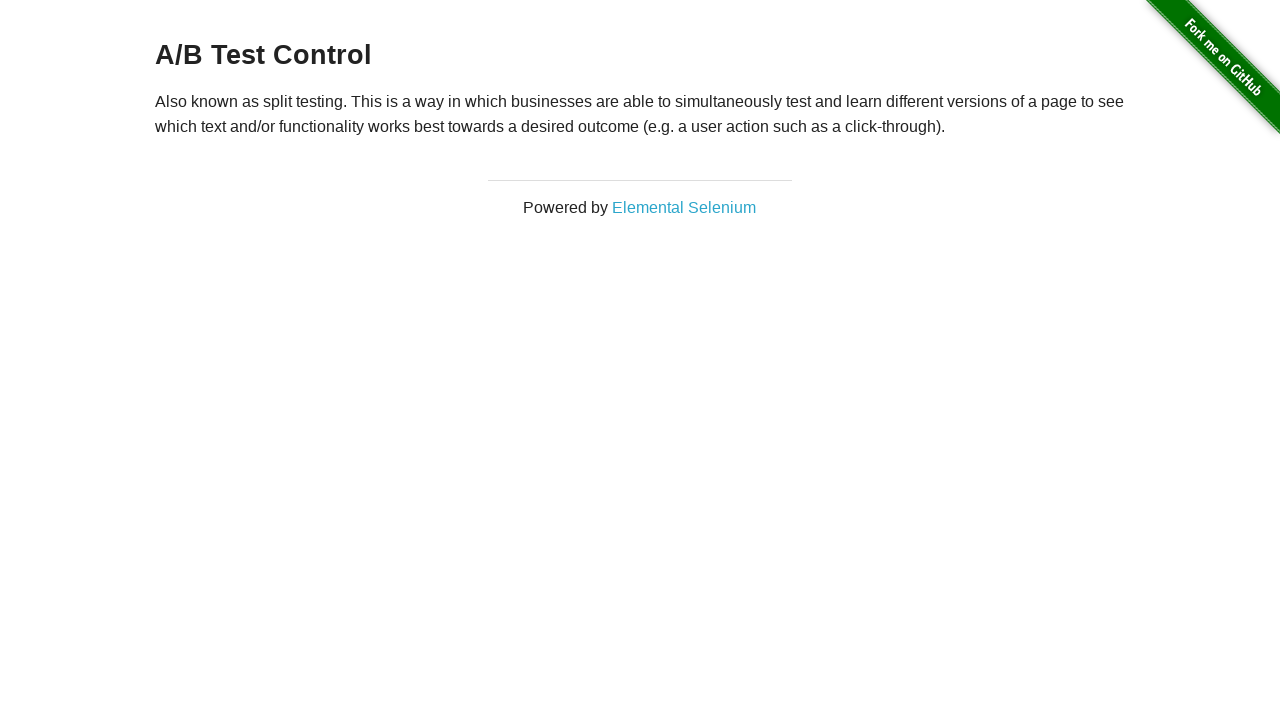

Added optimizelyOptOut cookie to opt out of A/B testing
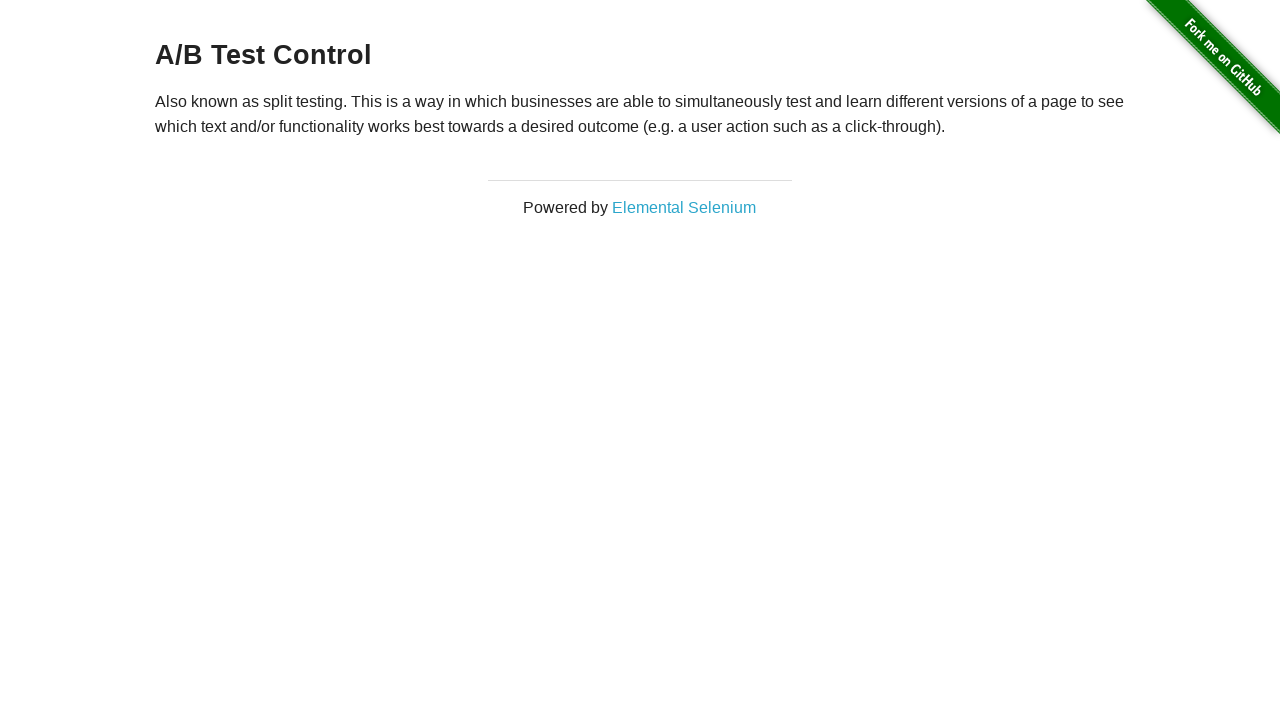

Reloaded page after setting opt-out cookie
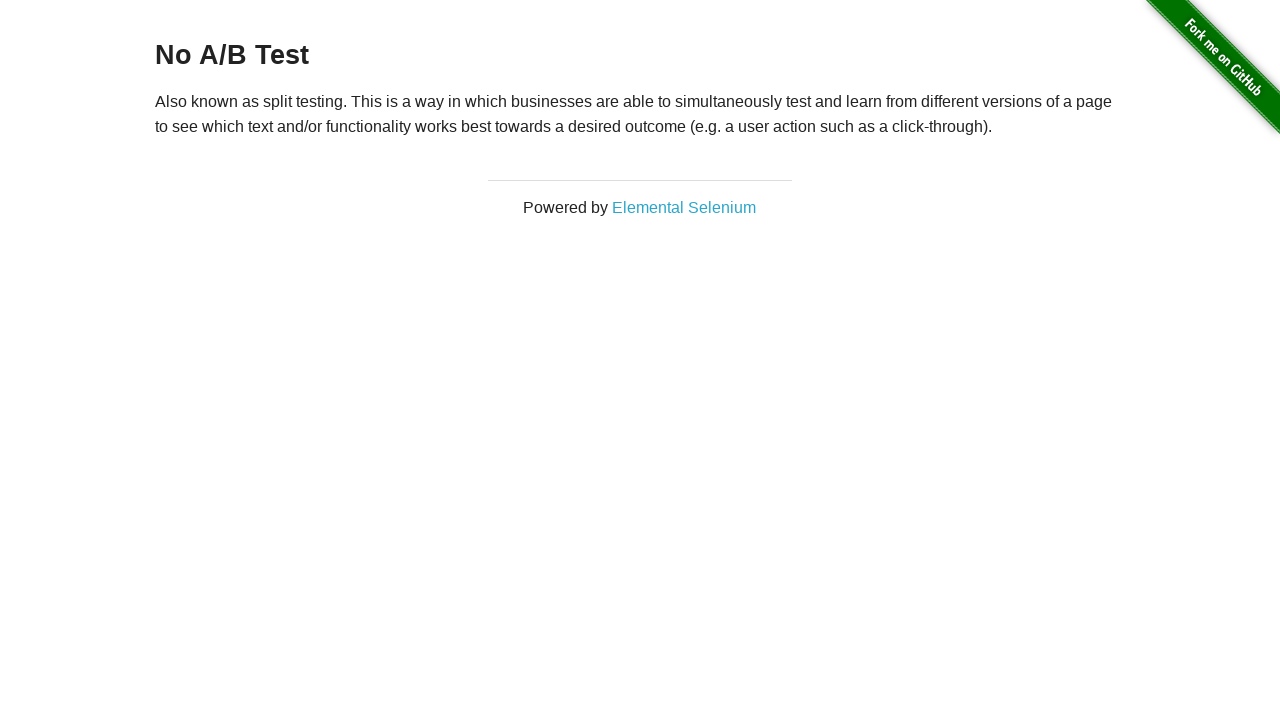

Retrieved heading text from h3 element after page reload
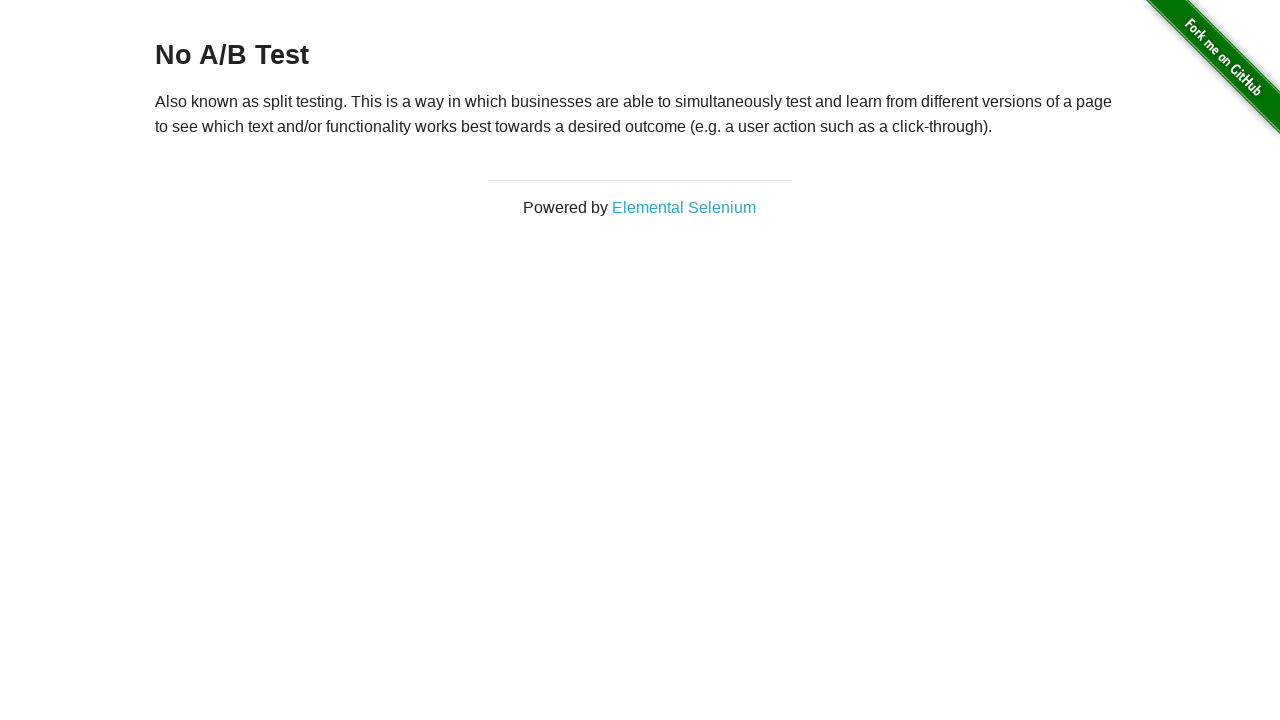

Verified heading displays 'No A/B Test', confirming opt-out cookie is working
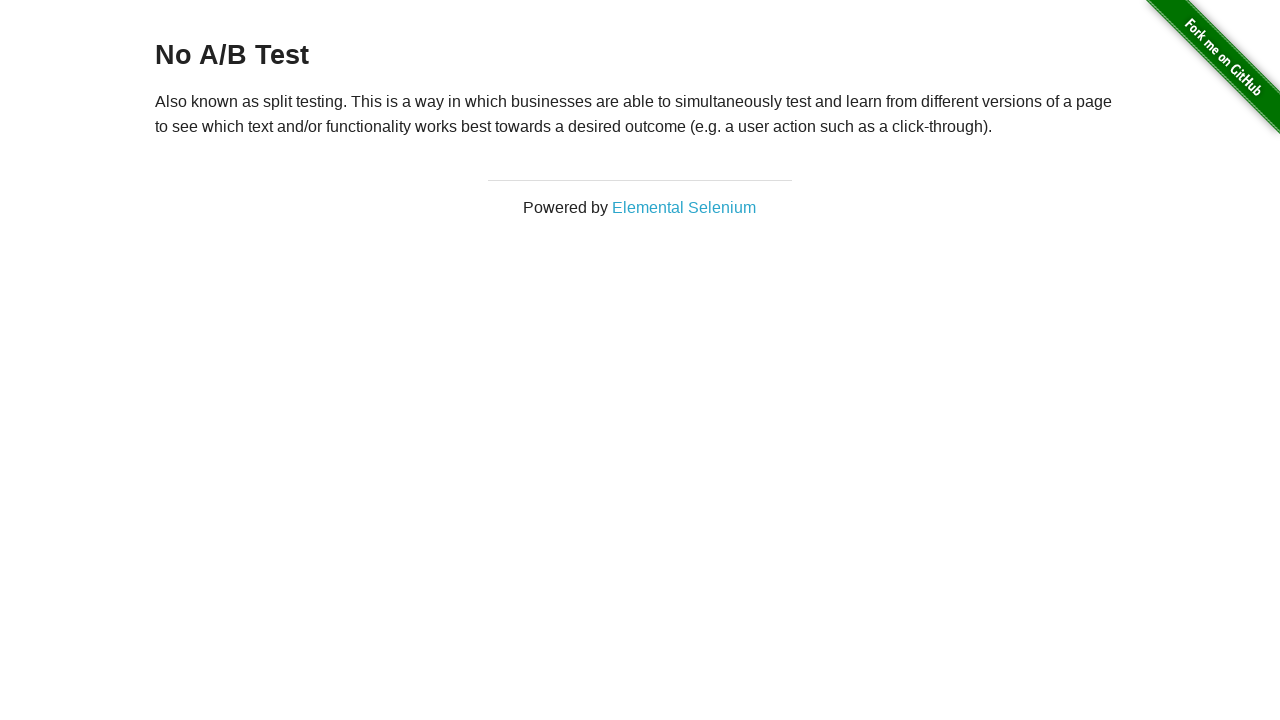

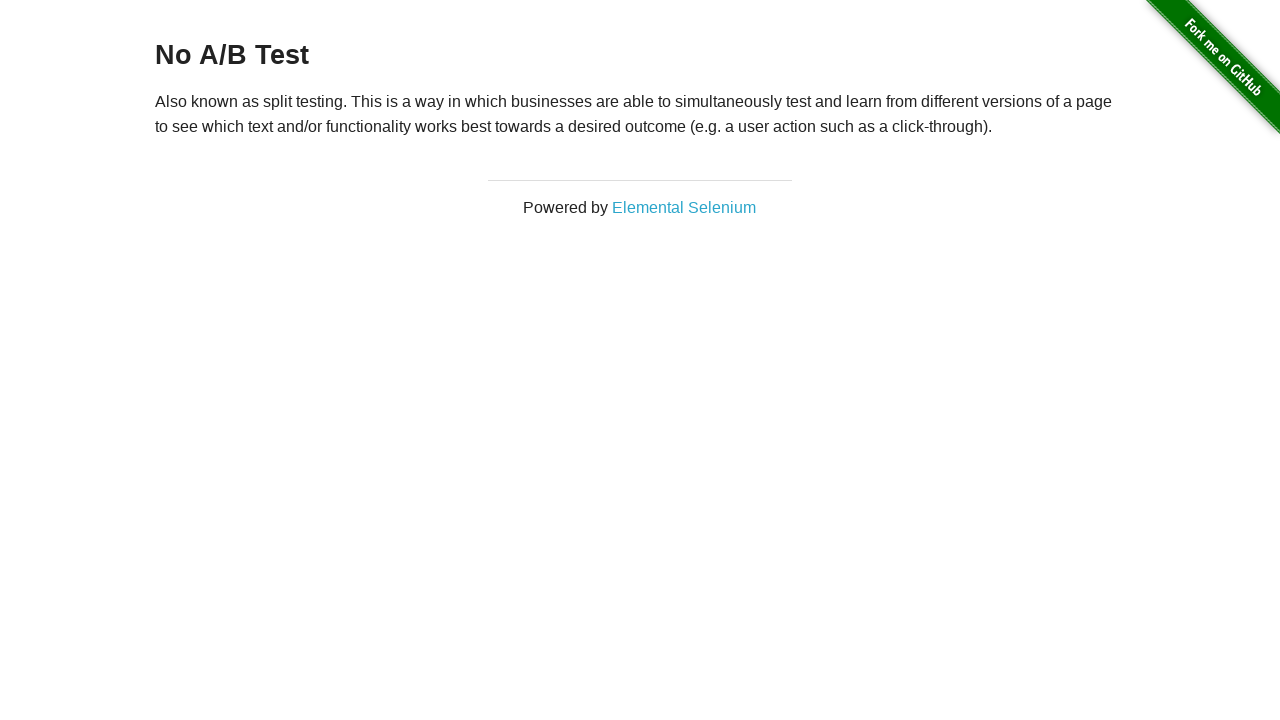